Tests the login form's error validation by first submitting invalid credentials and verifying the error message appears, then clearing the fields and submitting empty values to verify the empty fields error message is displayed.

Starting URL: https://saucedemo.com

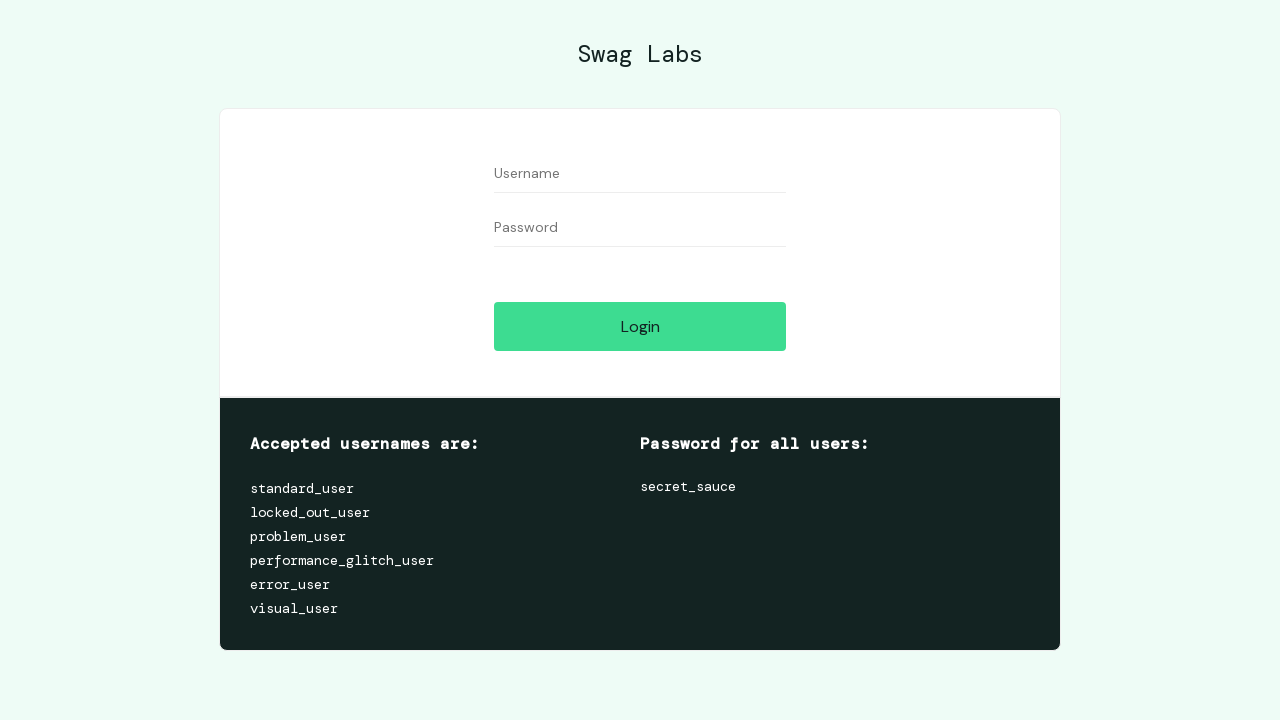

Filled username field with invalid value '231321321' on #user-name
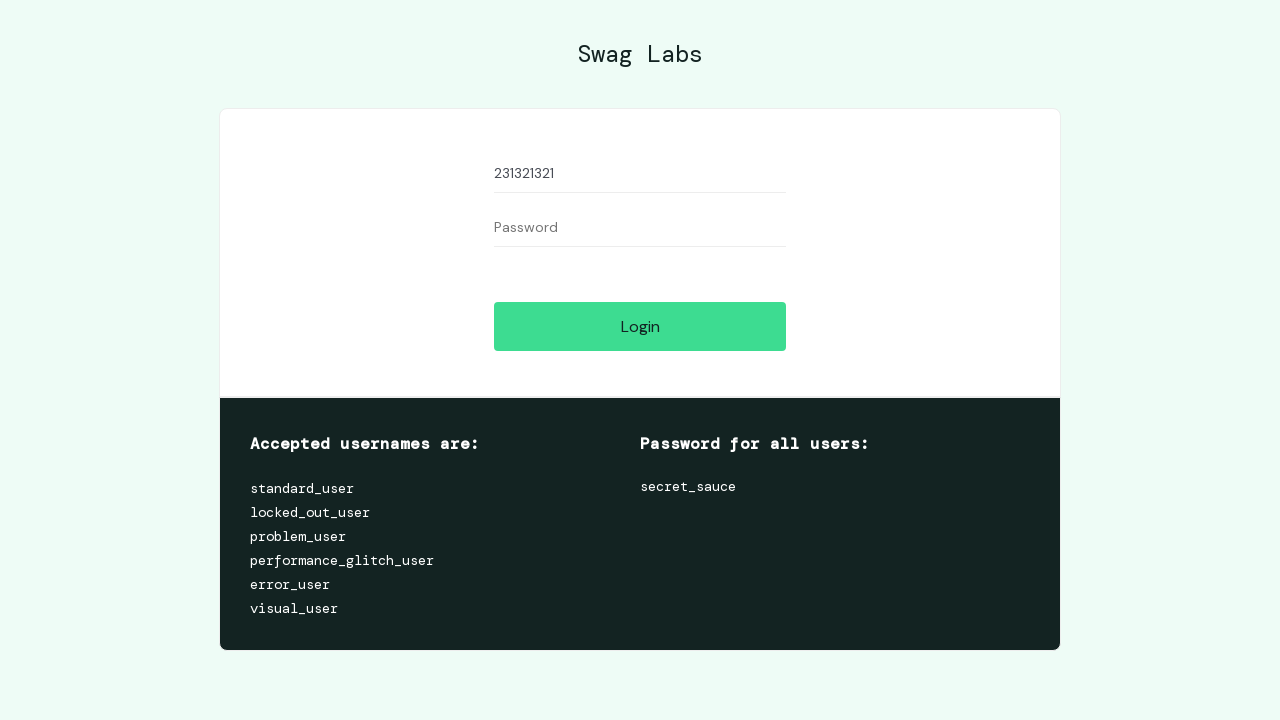

Filled password field with invalid value '321232132' on input[name='password']
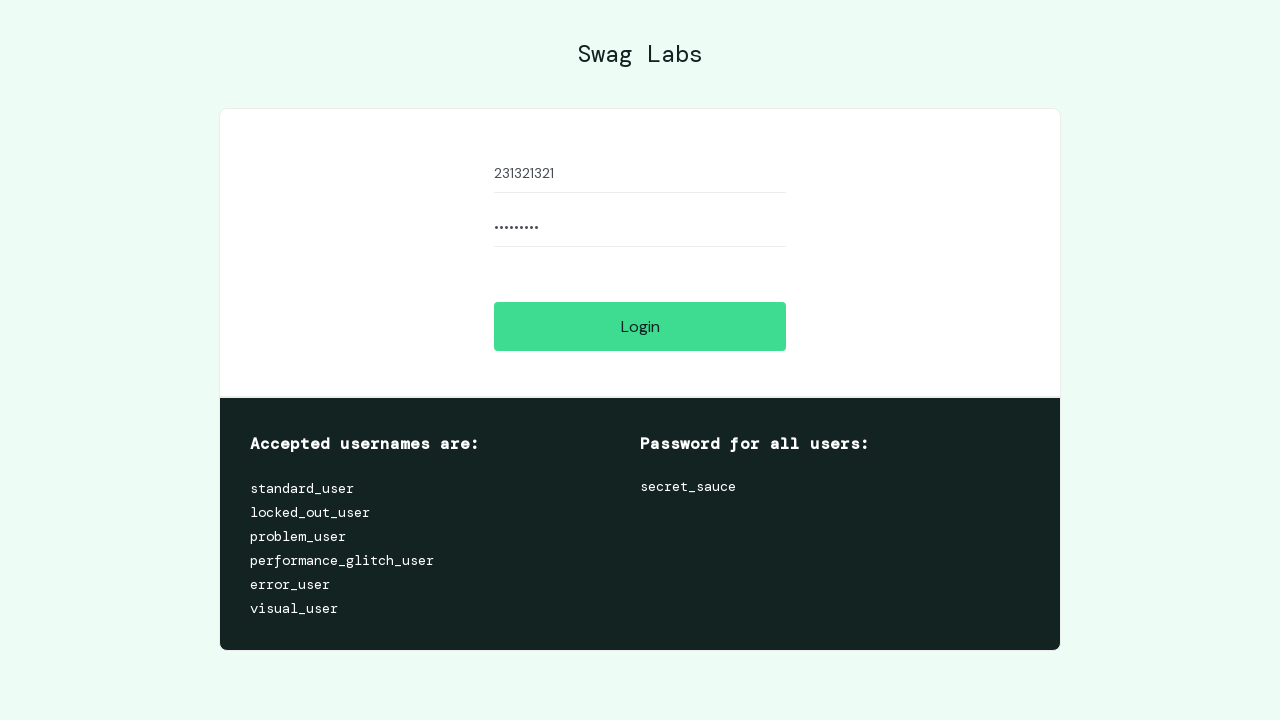

Clicked login button with invalid credentials at (640, 326) on #login-button
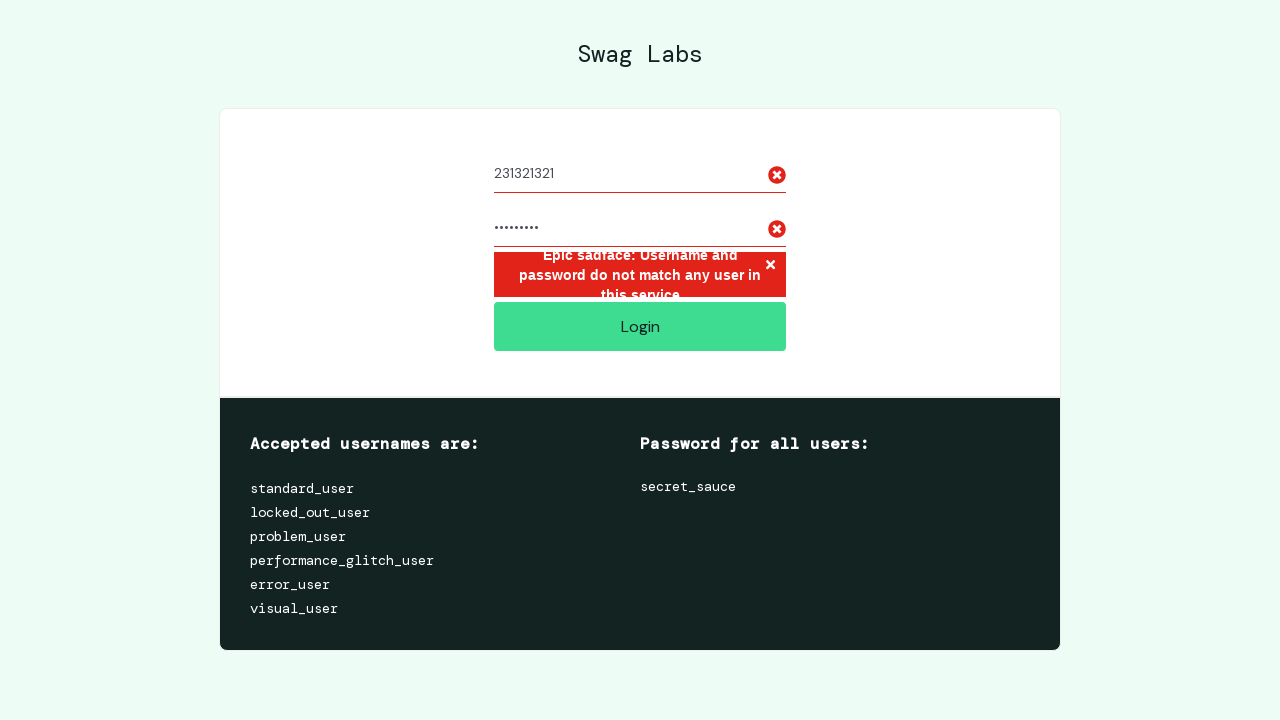

Error message container appeared
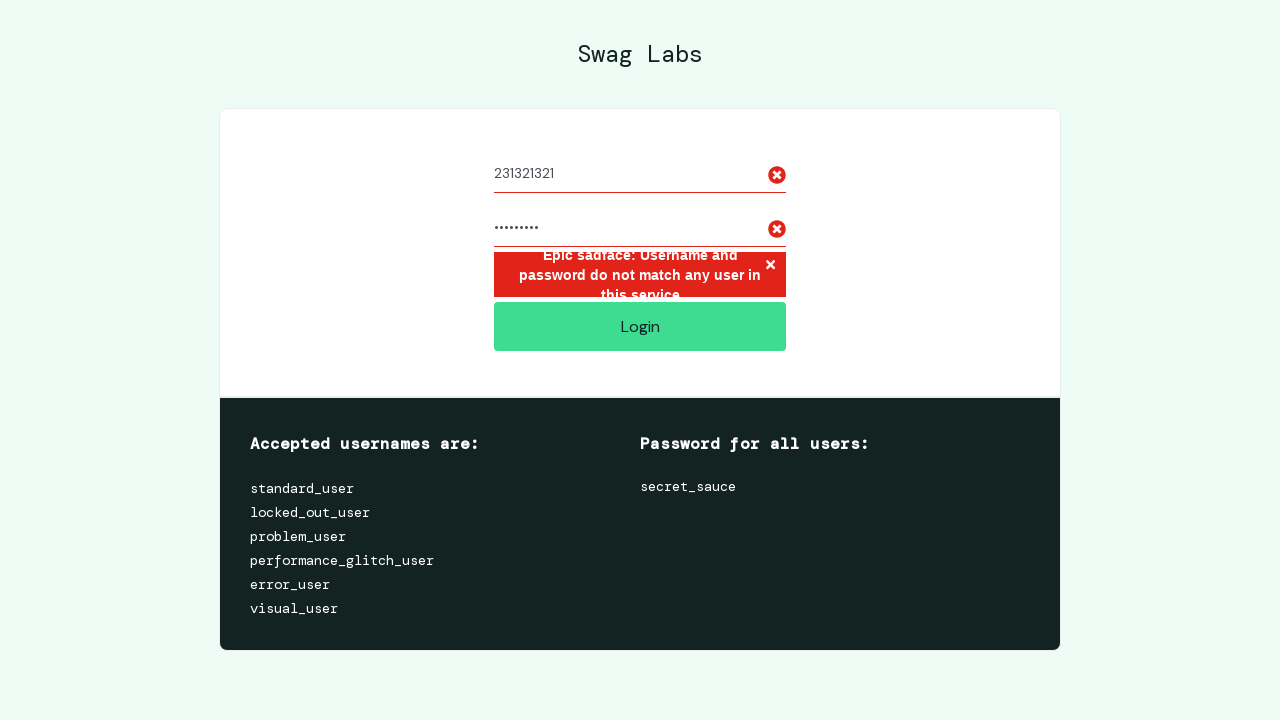

Verified error message for invalid credentials: 'Username and password do not match any user in this service'
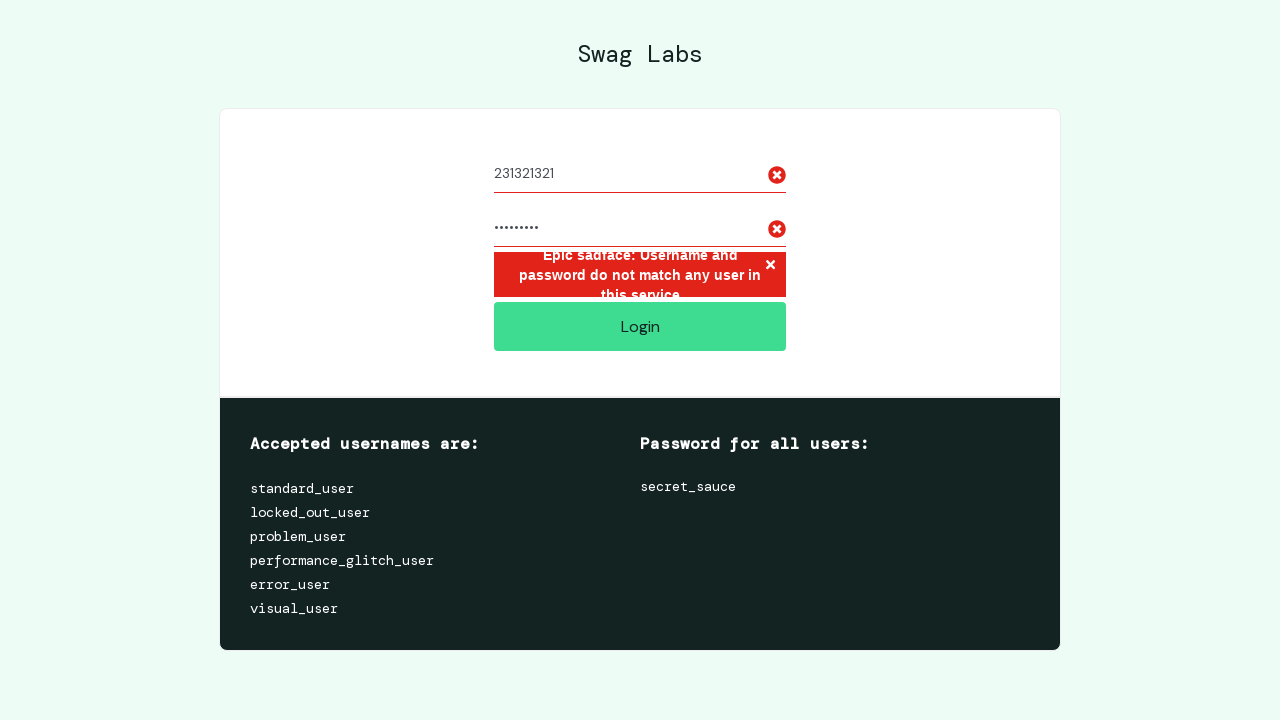

Cleared username field on #user-name
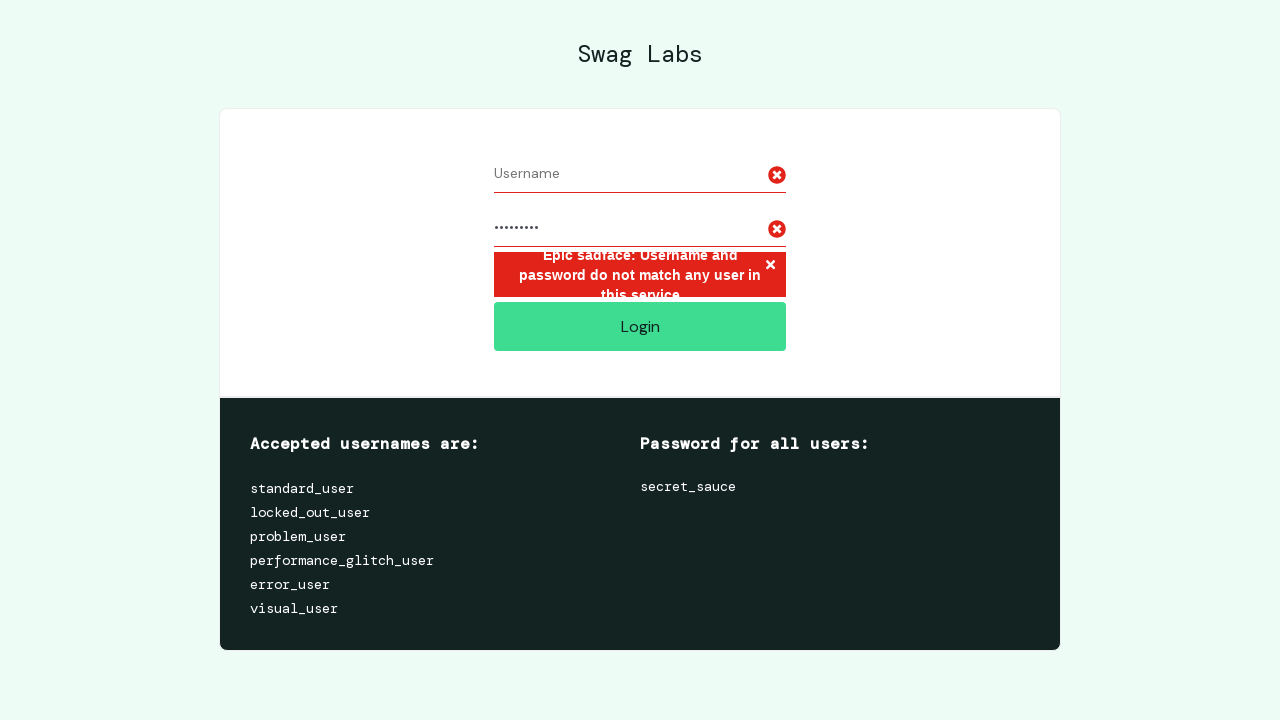

Cleared password field on input[name='password']
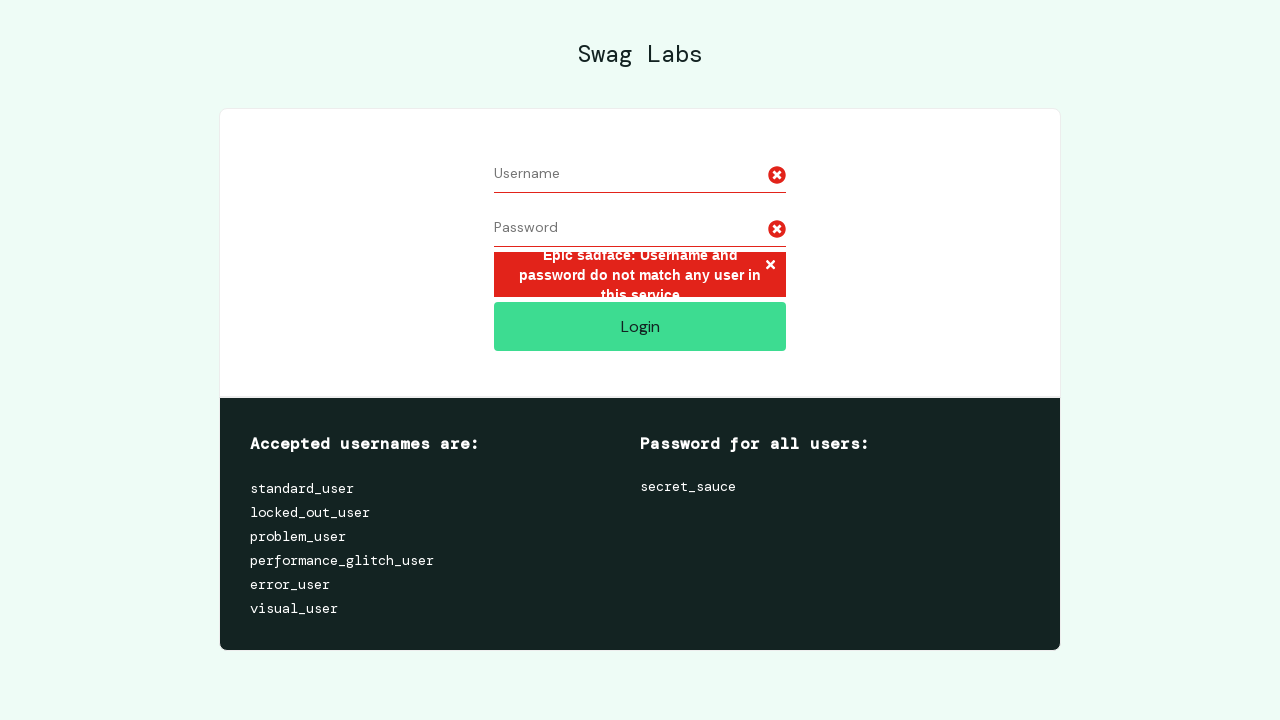

Clicked login button with empty credentials at (640, 326) on #login-button
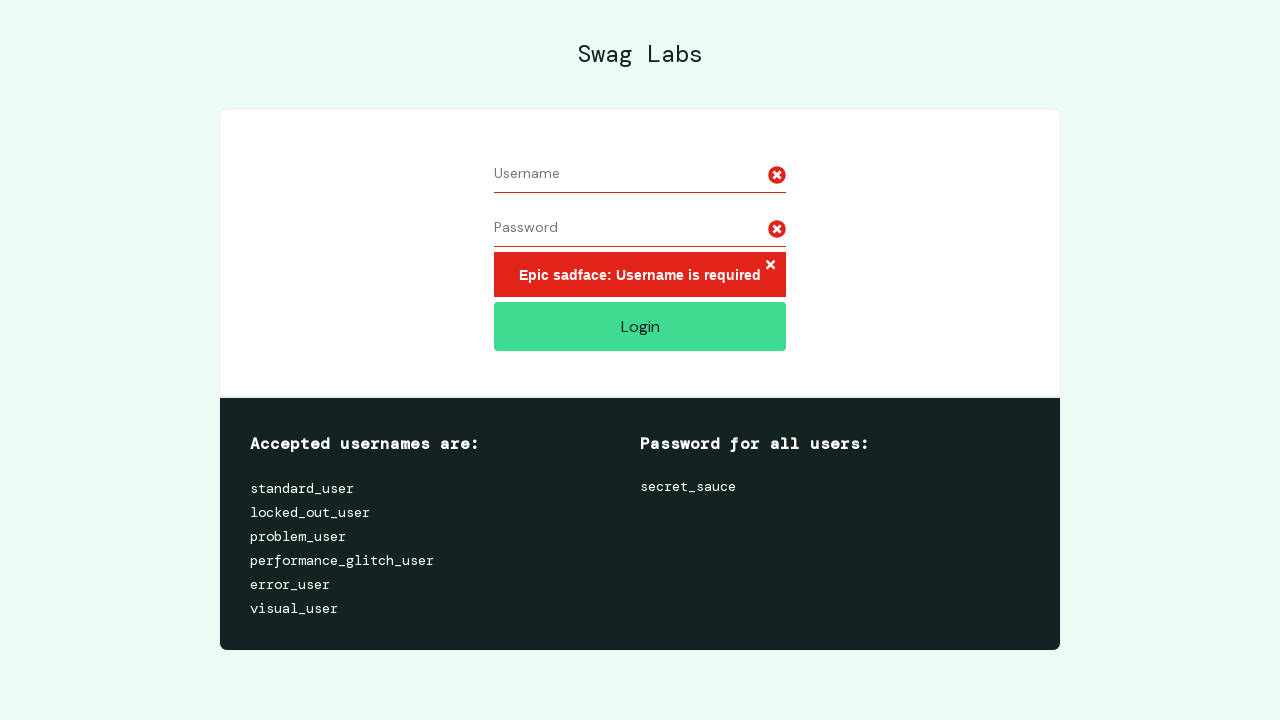

Verified error message for empty fields: 'Username is required'
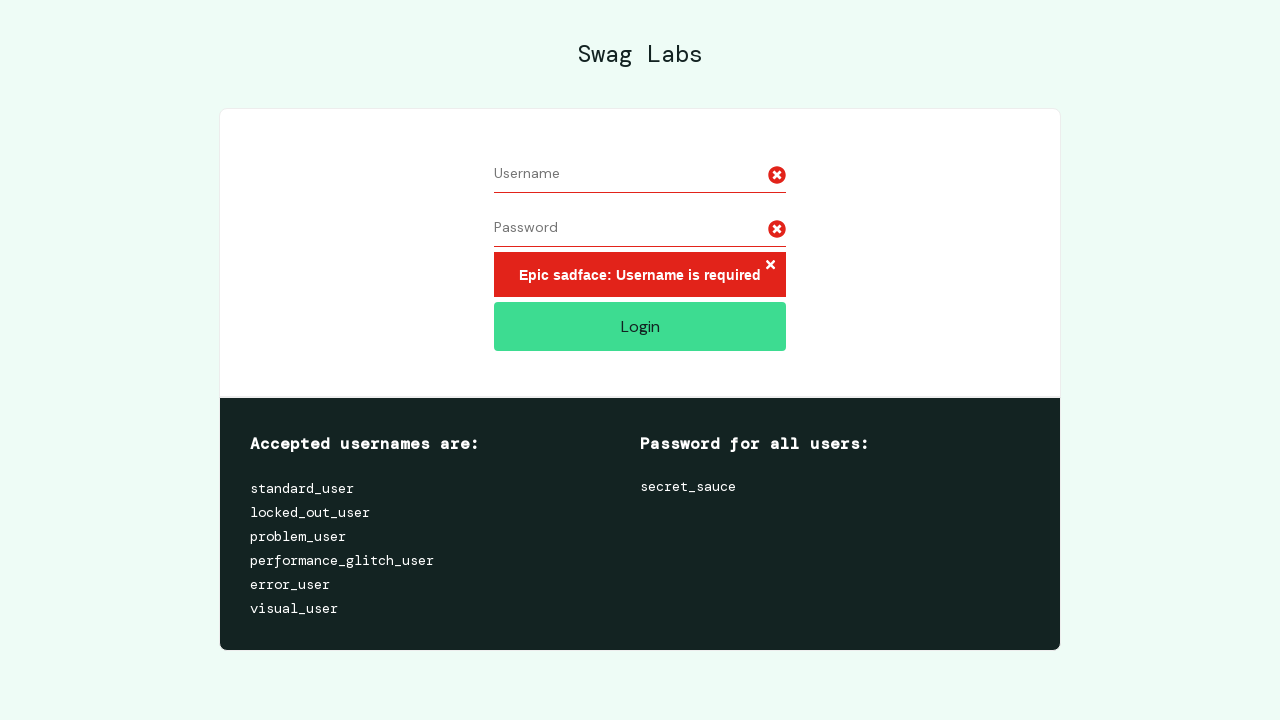

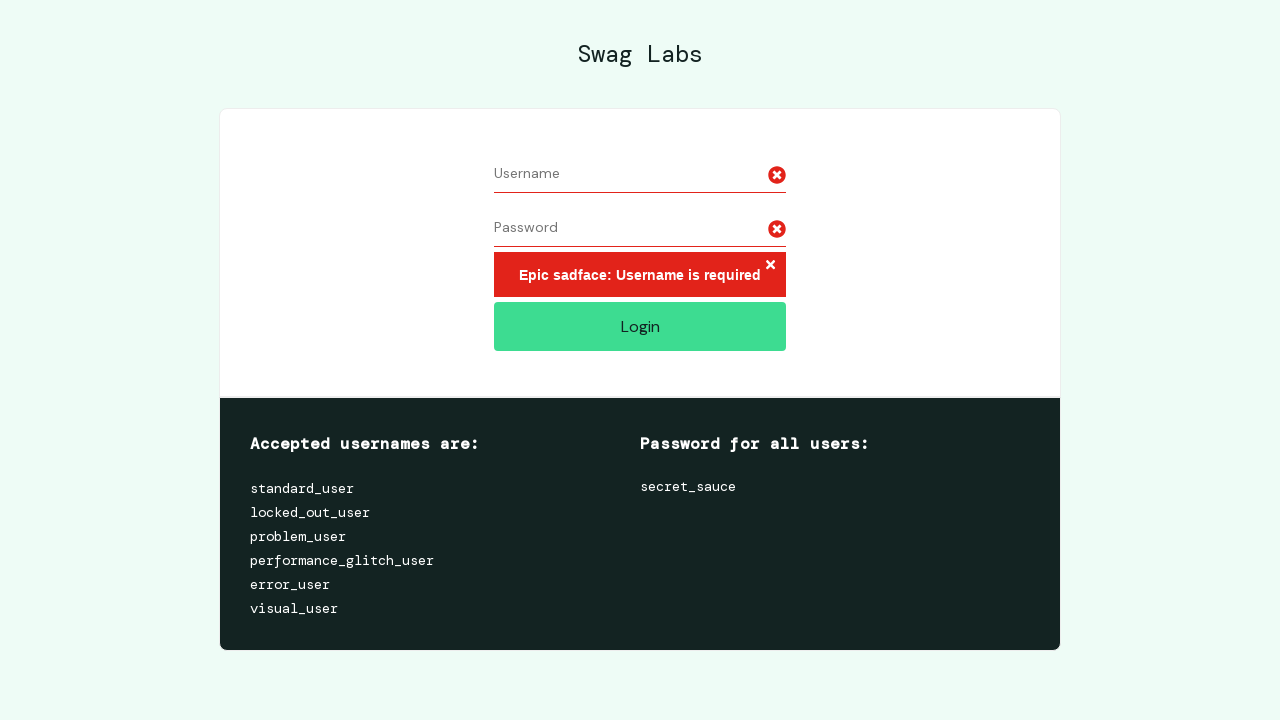